Tests the donation point registration form by filling out all required fields (name, email, CEP/zip code, address details) and selecting pet type, then verifying the success message is displayed.

Starting URL: https://petlov.vercel.app/signup

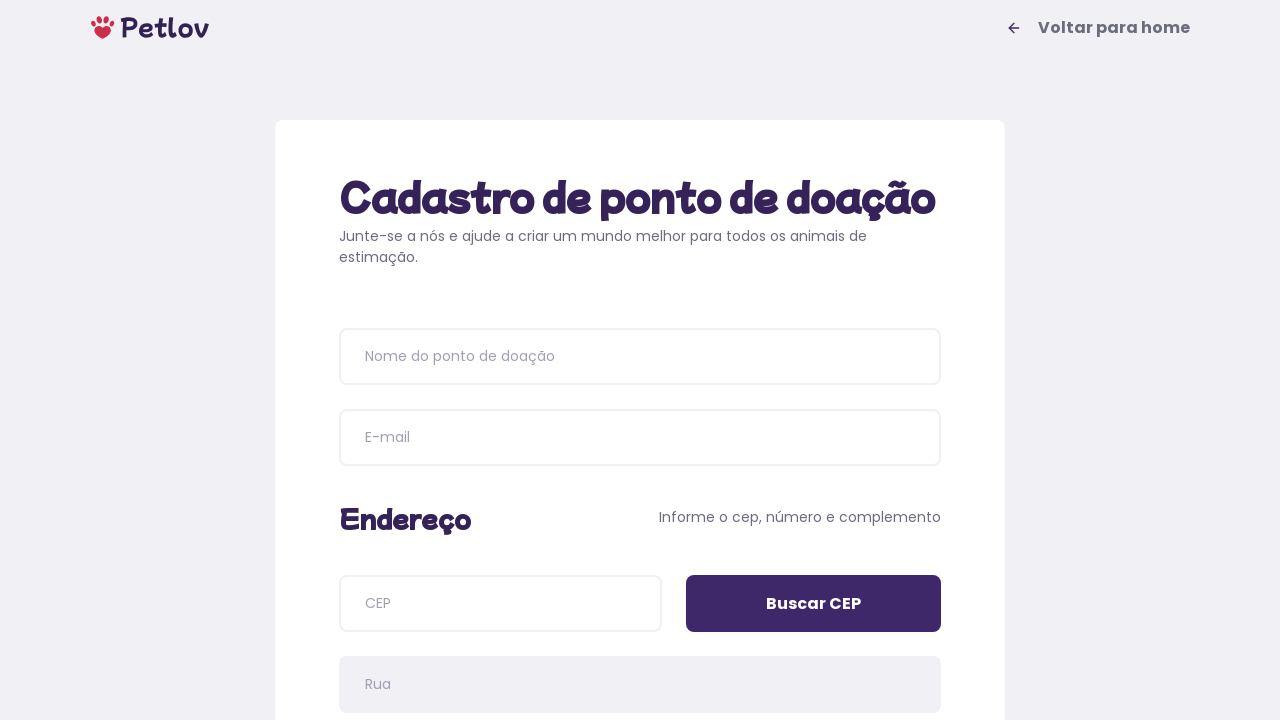

Waited for page header to load
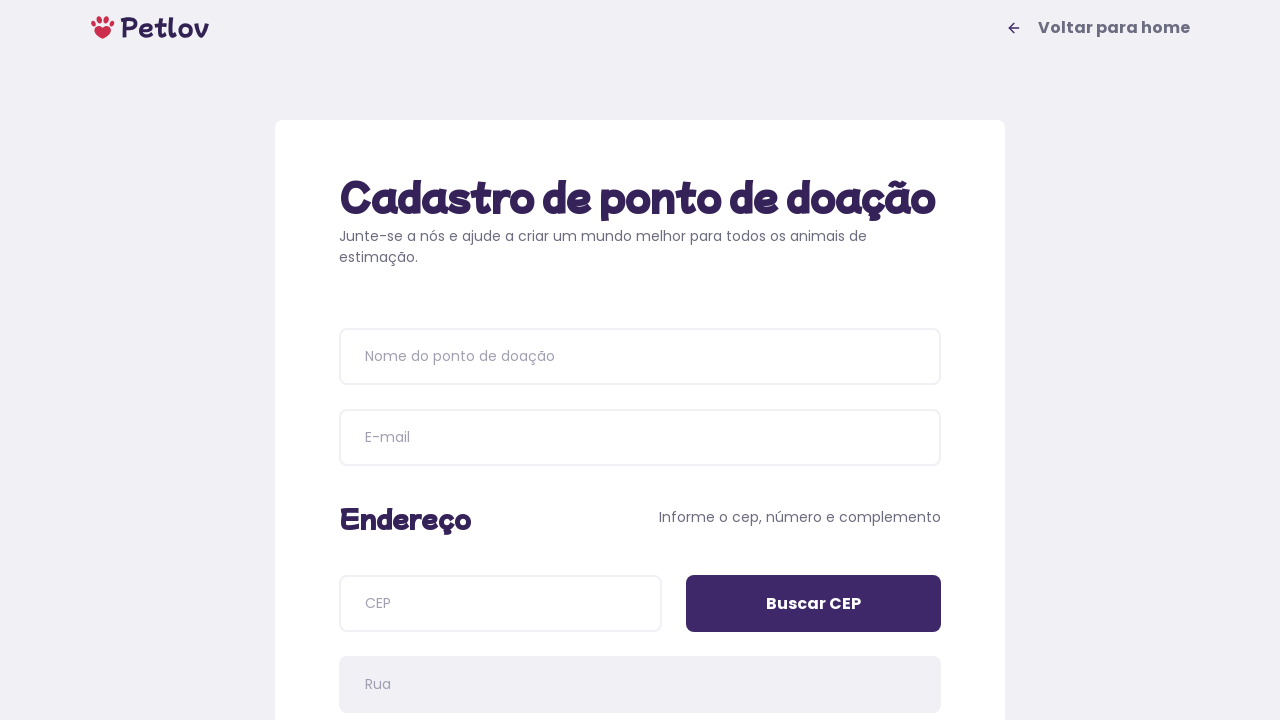

Verified page header contains 'Cadastro de ponto de doação'
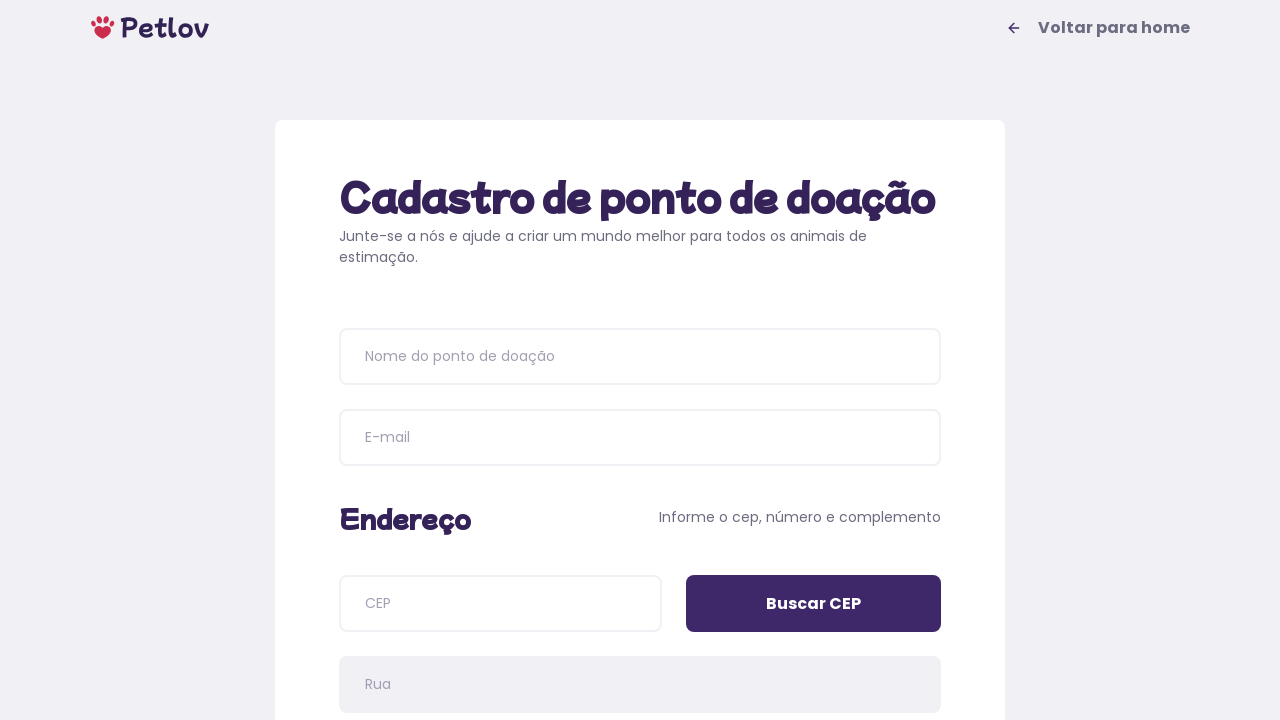

Filled donation point name with 'Animal Friends Center' on input[placeholder='Nome do ponto de doação']
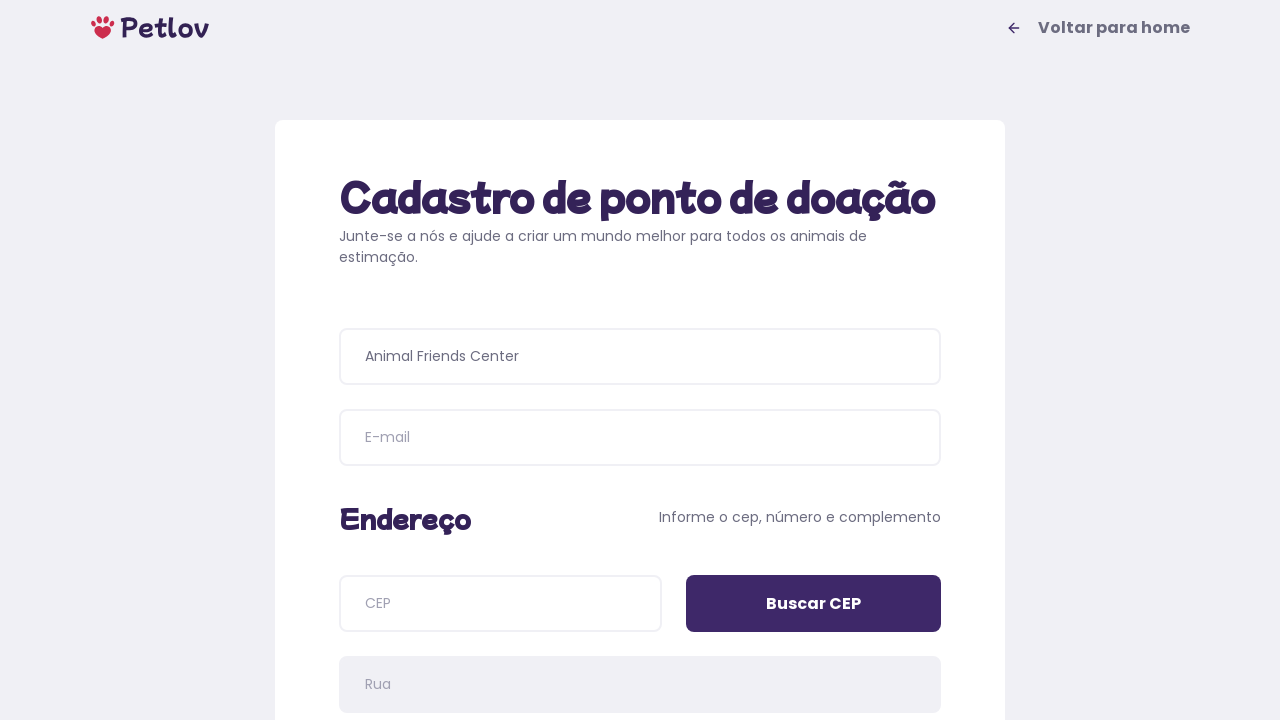

Filled email field with 'animalfriends@example.com.br' on input[name='email']
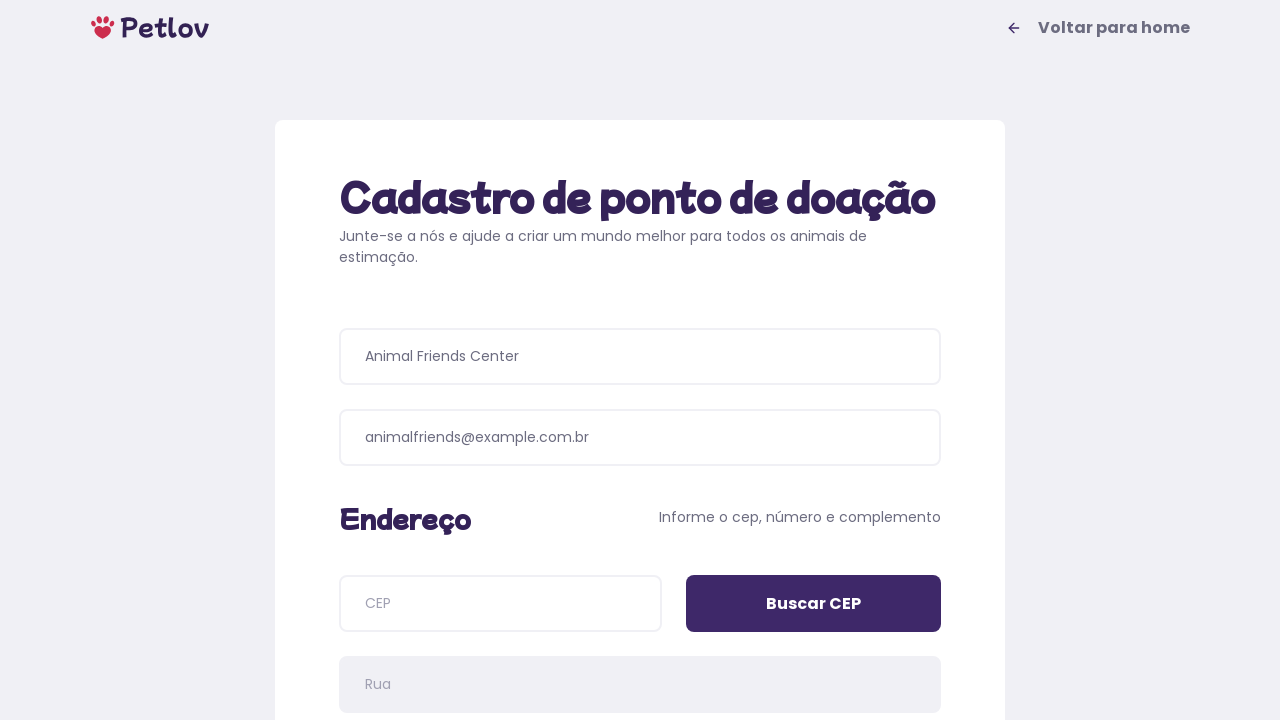

Filled CEP field with '05206180' on input[name='cep']
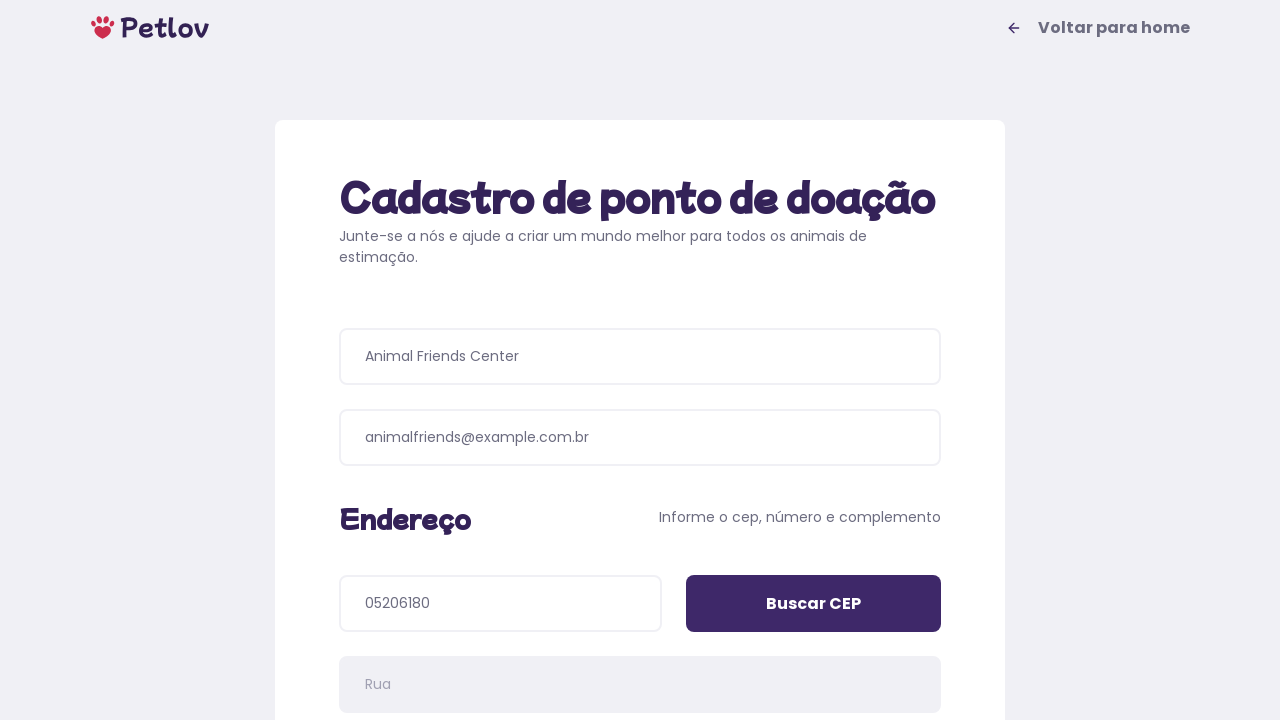

Clicked CEP search button to fetch address details at (814, 604) on input[value='Buscar CEP']
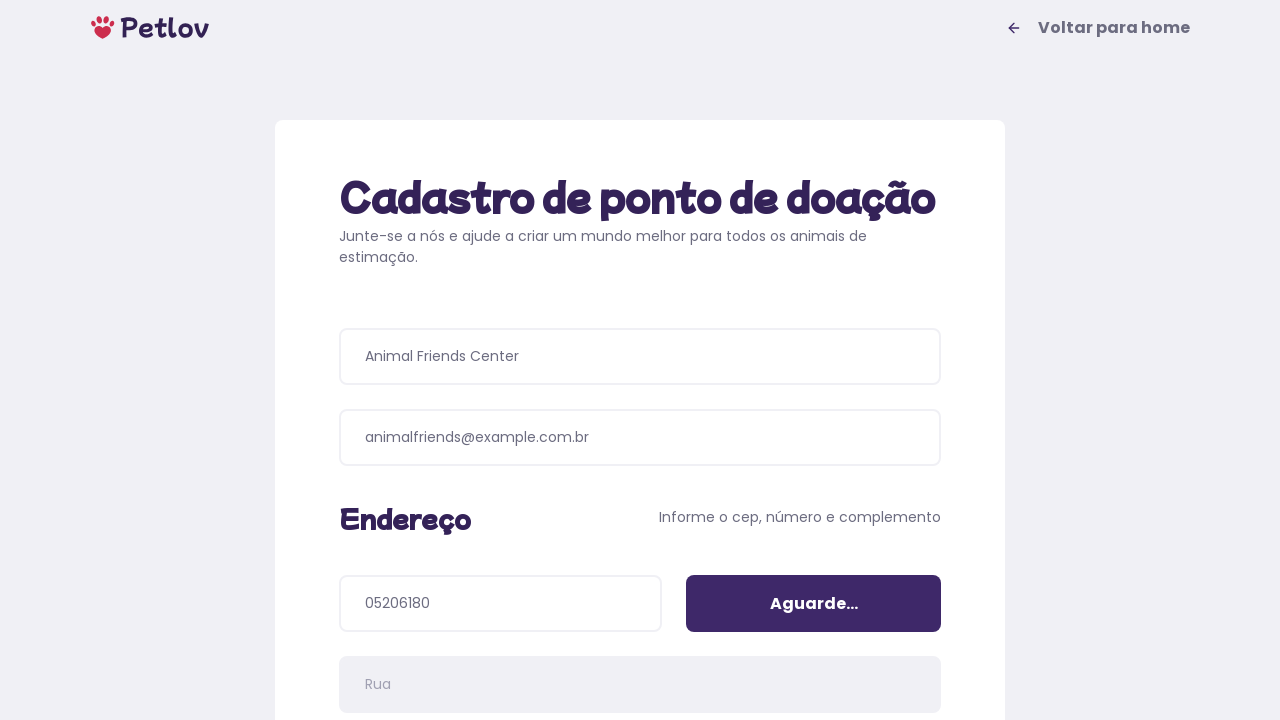

Filled address number field with '142' on input[name='addressNumber']
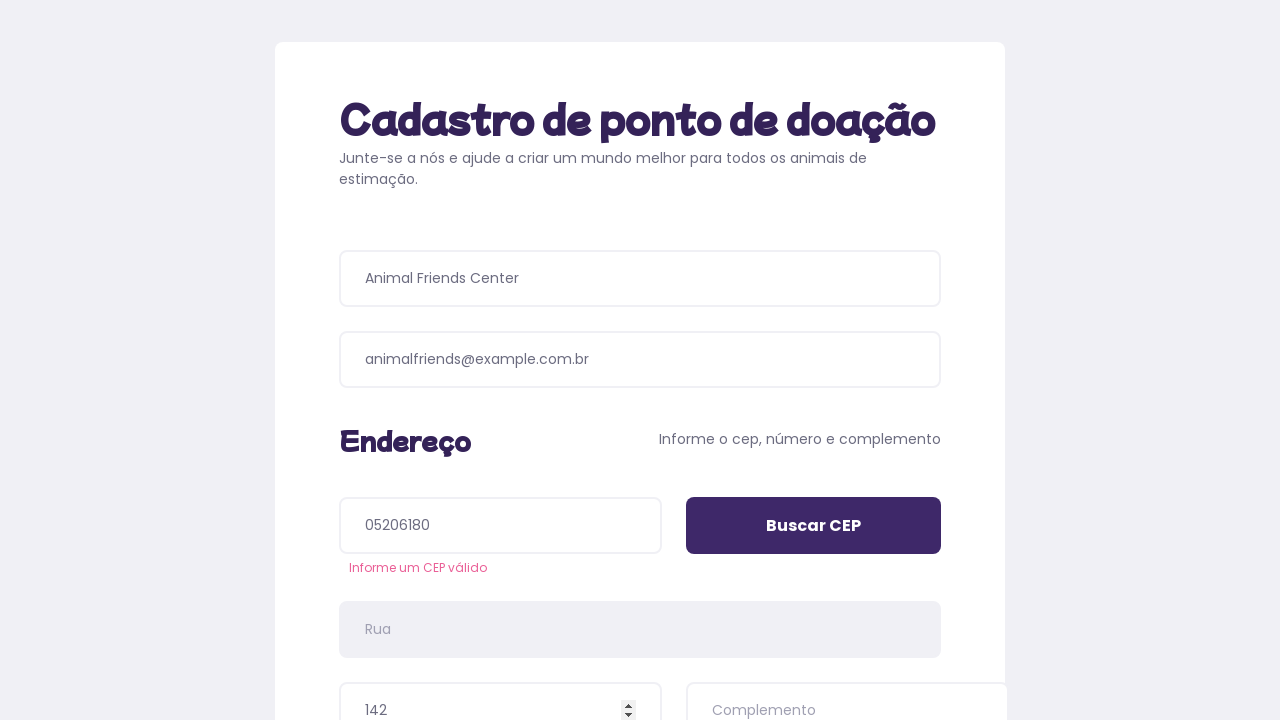

Filled address details field with 'Apt 5B' on input[name='addressDetails']
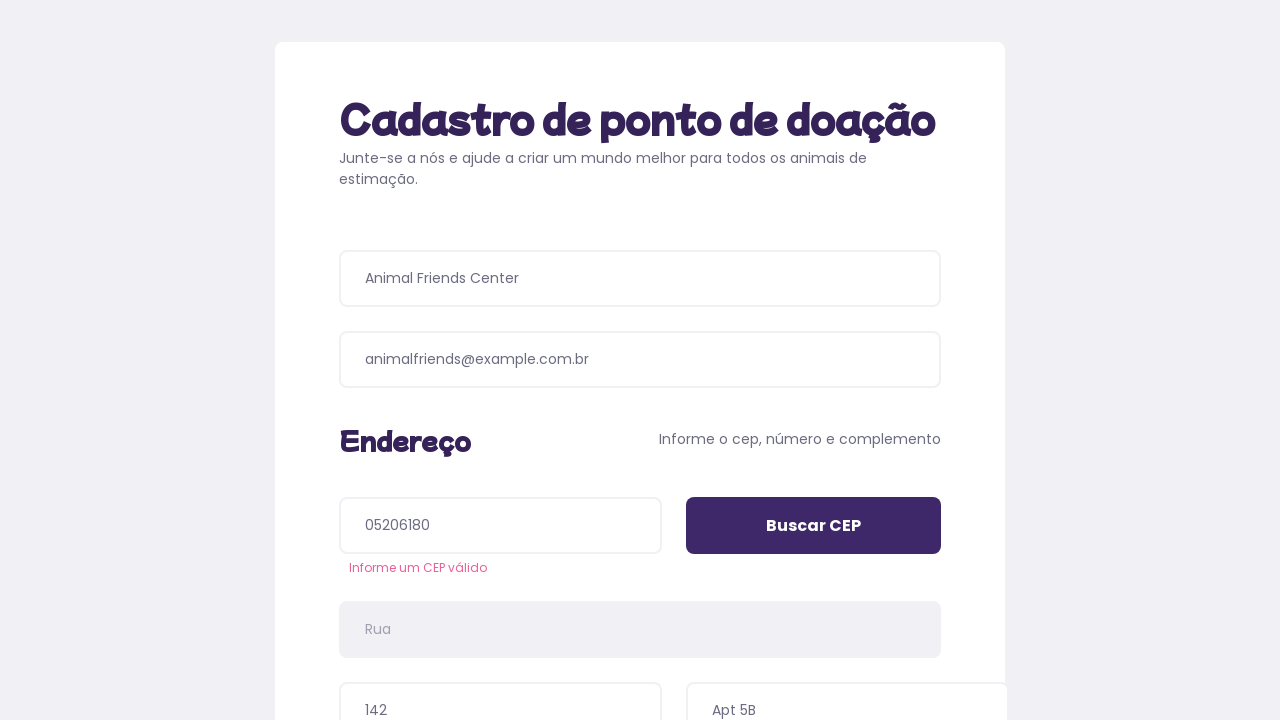

Selected 'Cachorros' (Dogs) pet type checkbox at (486, 390) on //span[text()="Cachorros"]/..
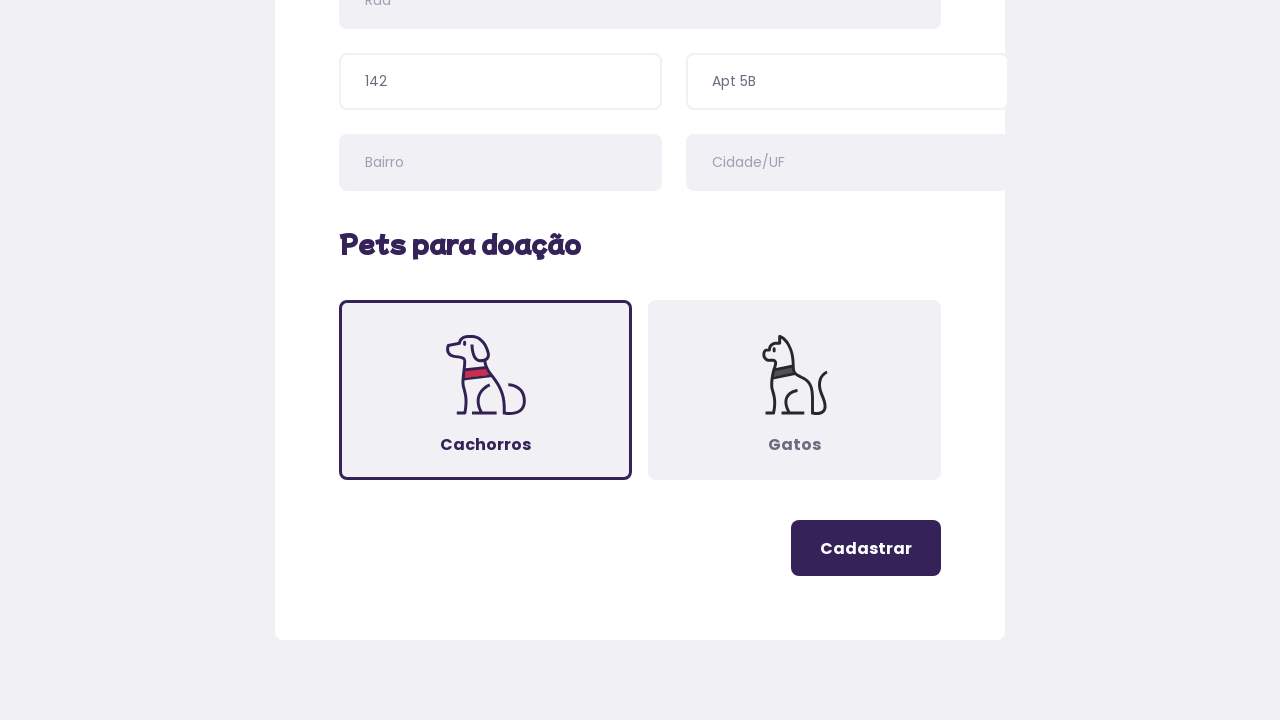

Clicked register button to submit donation point form at (866, 548) on .button-register
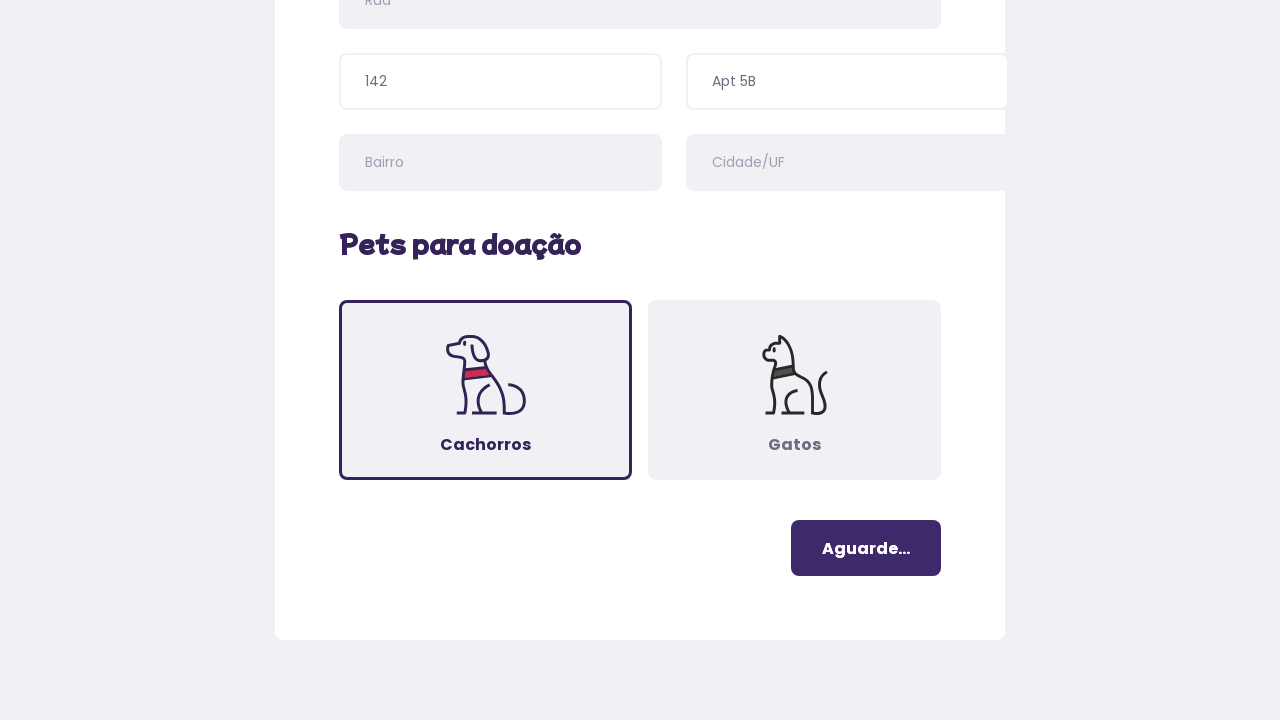

Success message element loaded
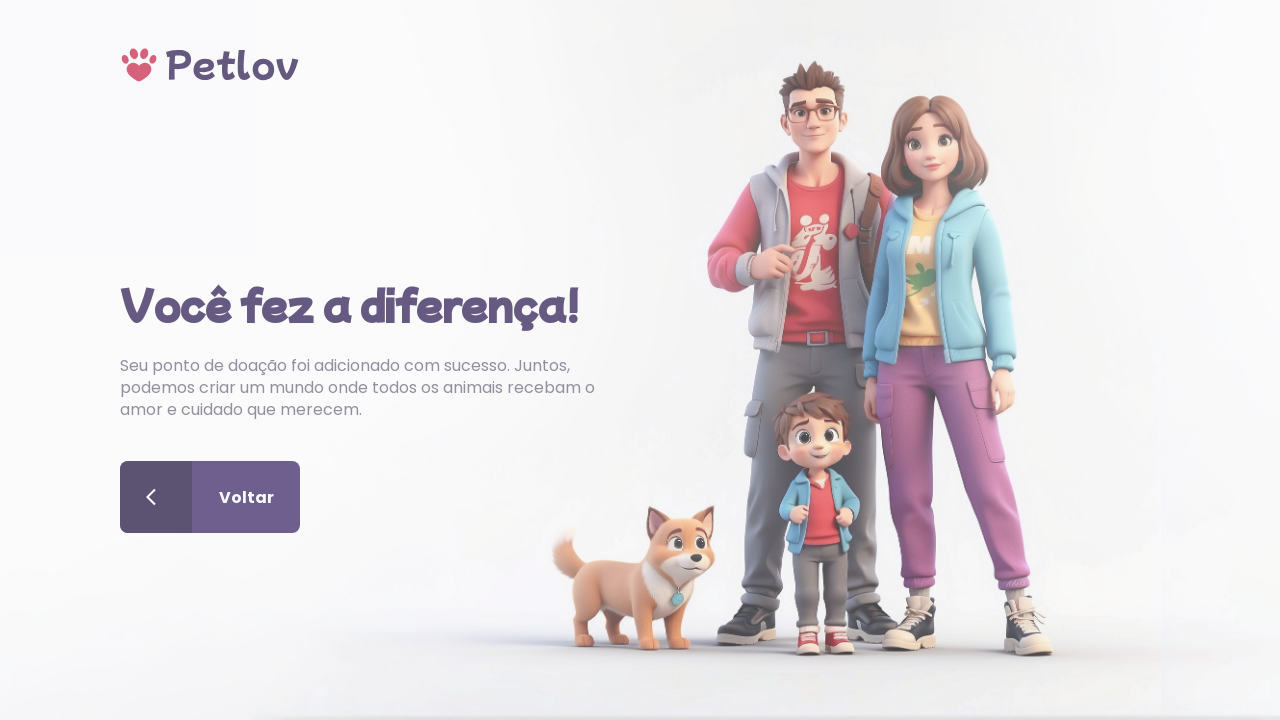

Retrieved success message text
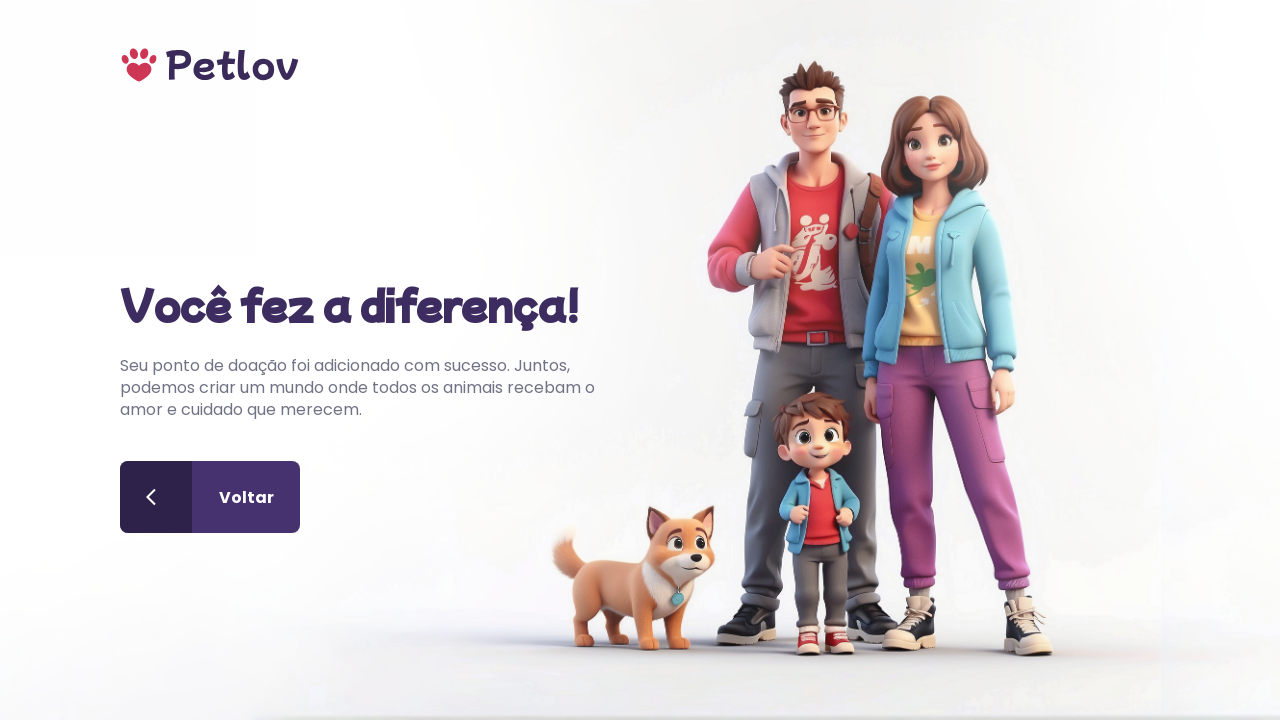

Verified success message contains 'Seu ponto de doação foi adicionado com sucesso'
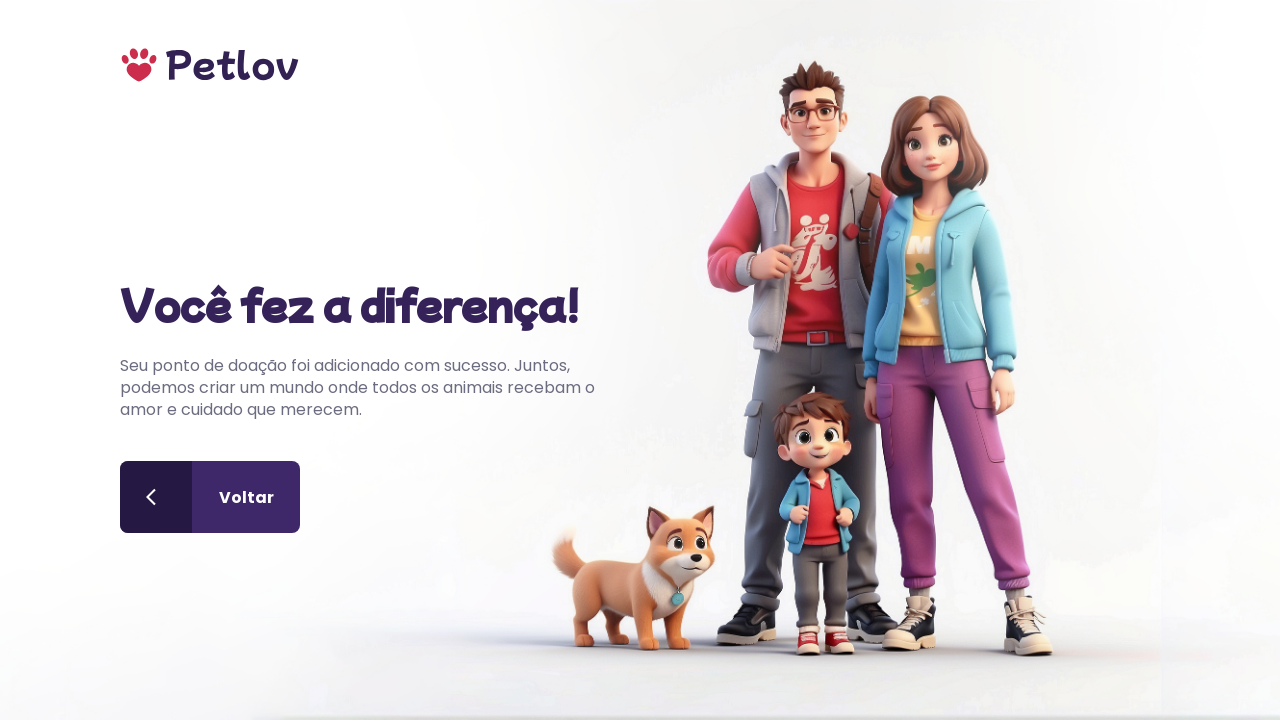

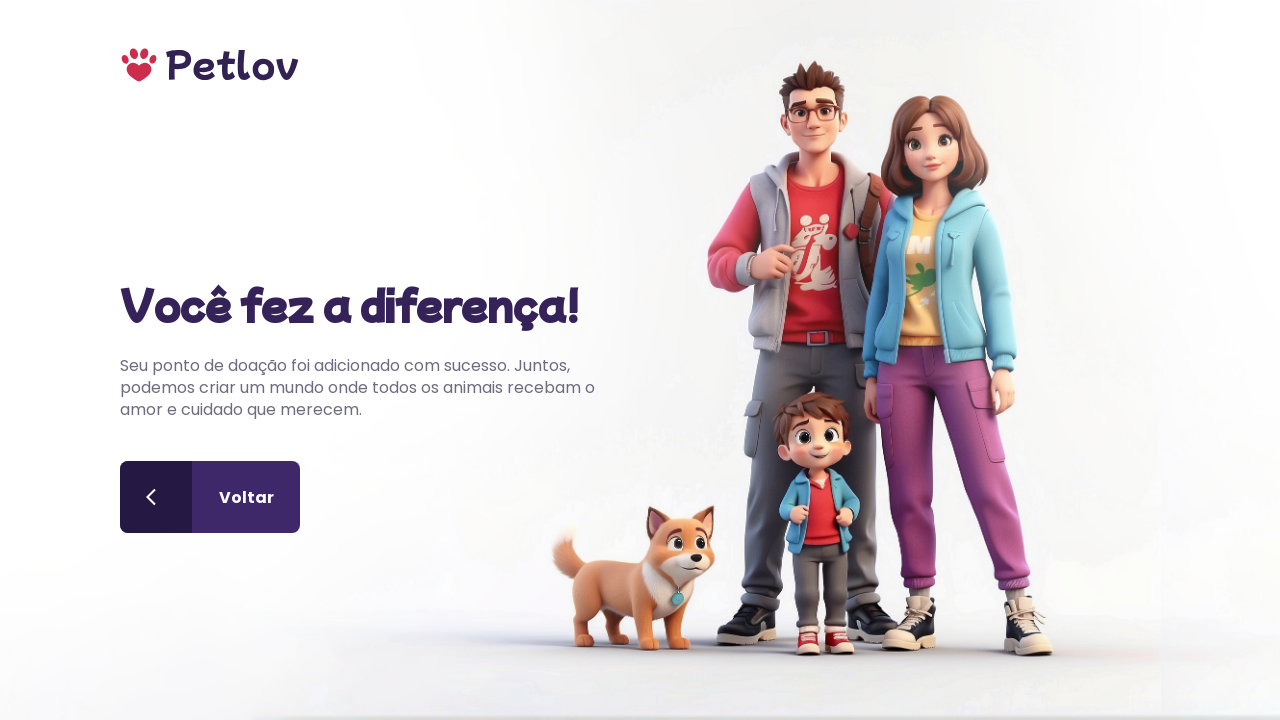